Tests context menu functionality by right-clicking on a designated hot-spot element and verifying the alert message appears.

Starting URL: http://the-internet.herokuapp.com

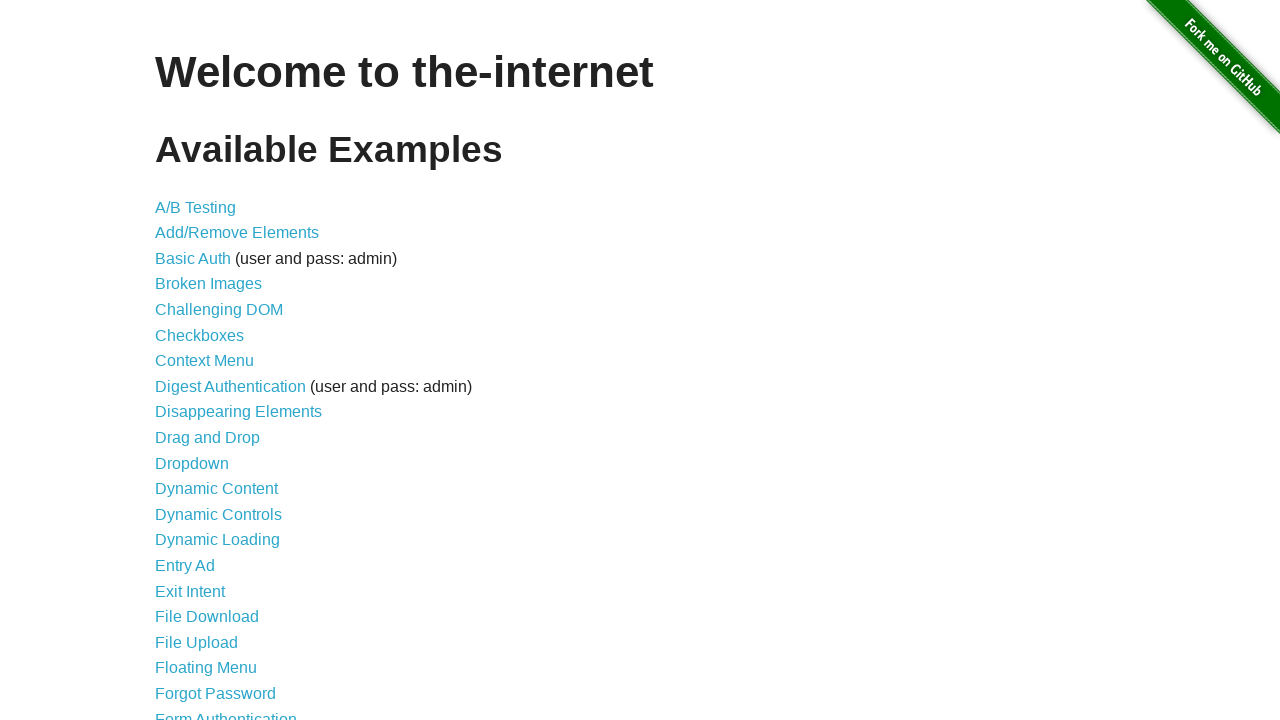

Clicked on the Context Menu link at (204, 361) on a[href='/context_menu']
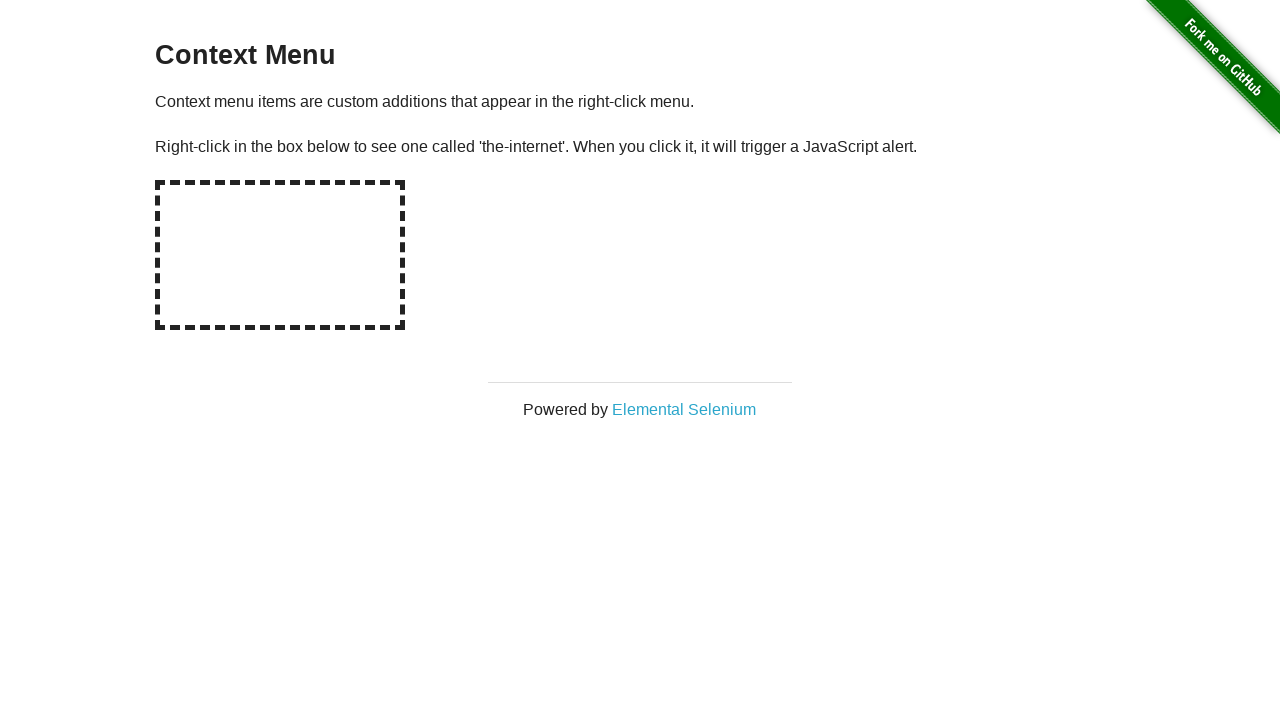

Hot-spot element loaded and visible
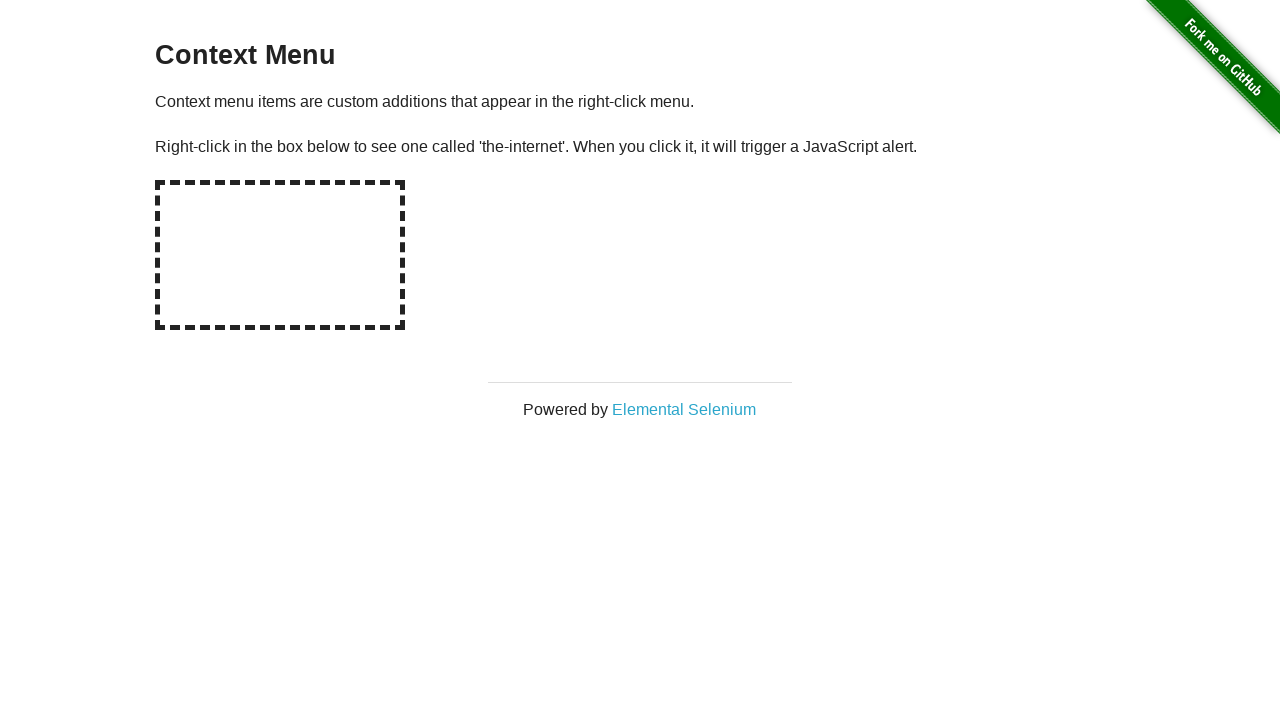

Right-clicked on the hot-spot element at (280, 255) on #hot-spot
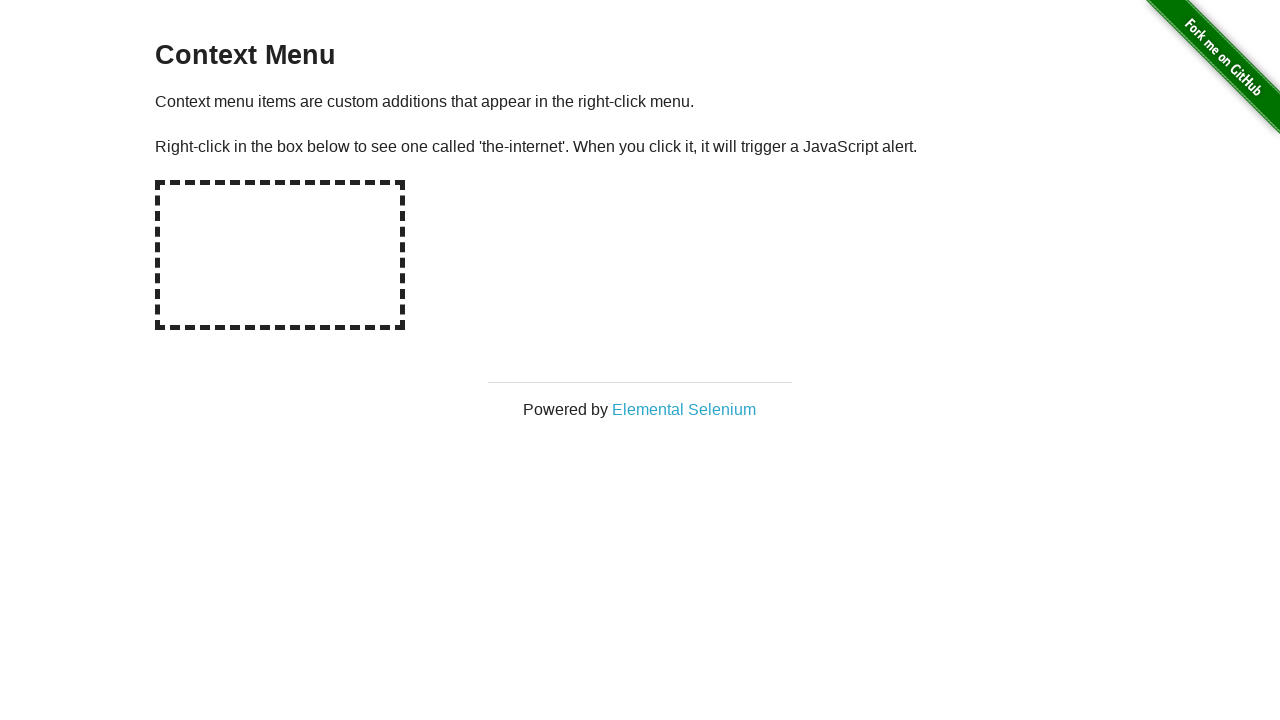

Set up dialog handler to capture and accept alerts
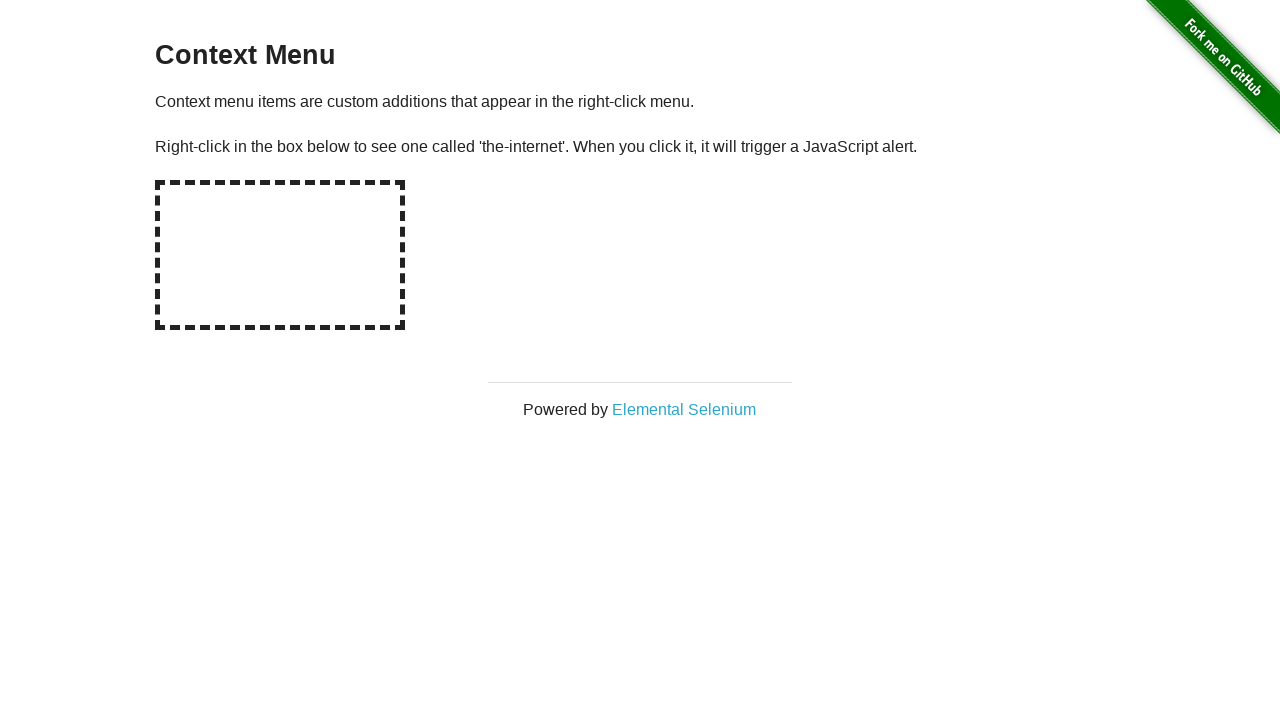

Right-clicked on hot-spot again to trigger context menu alert at (280, 255) on #hot-spot
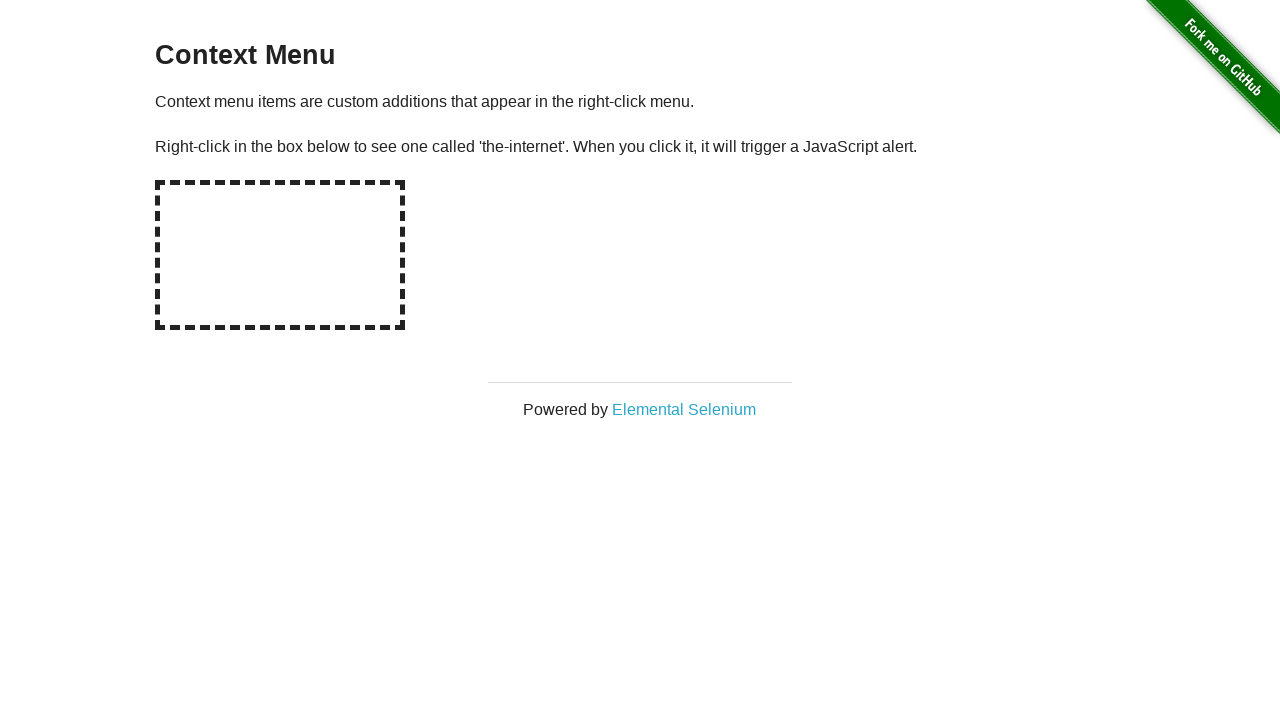

Waited for dialog to be handled and accepted
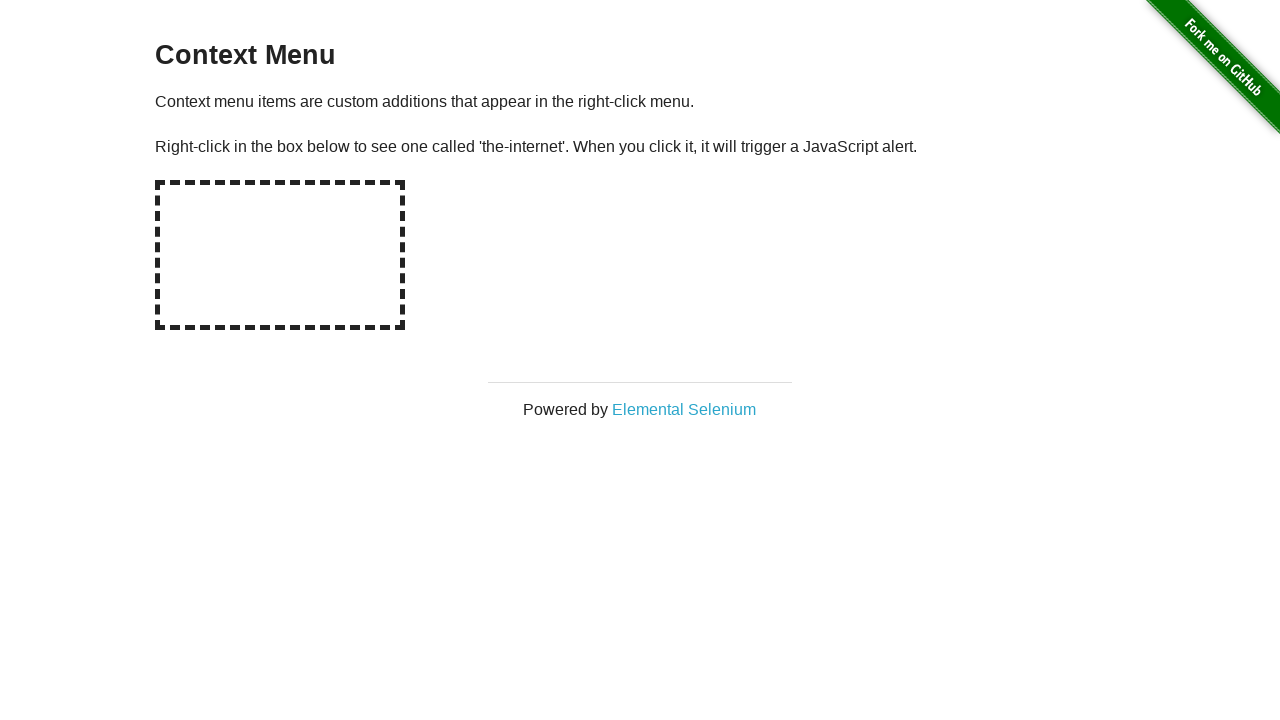

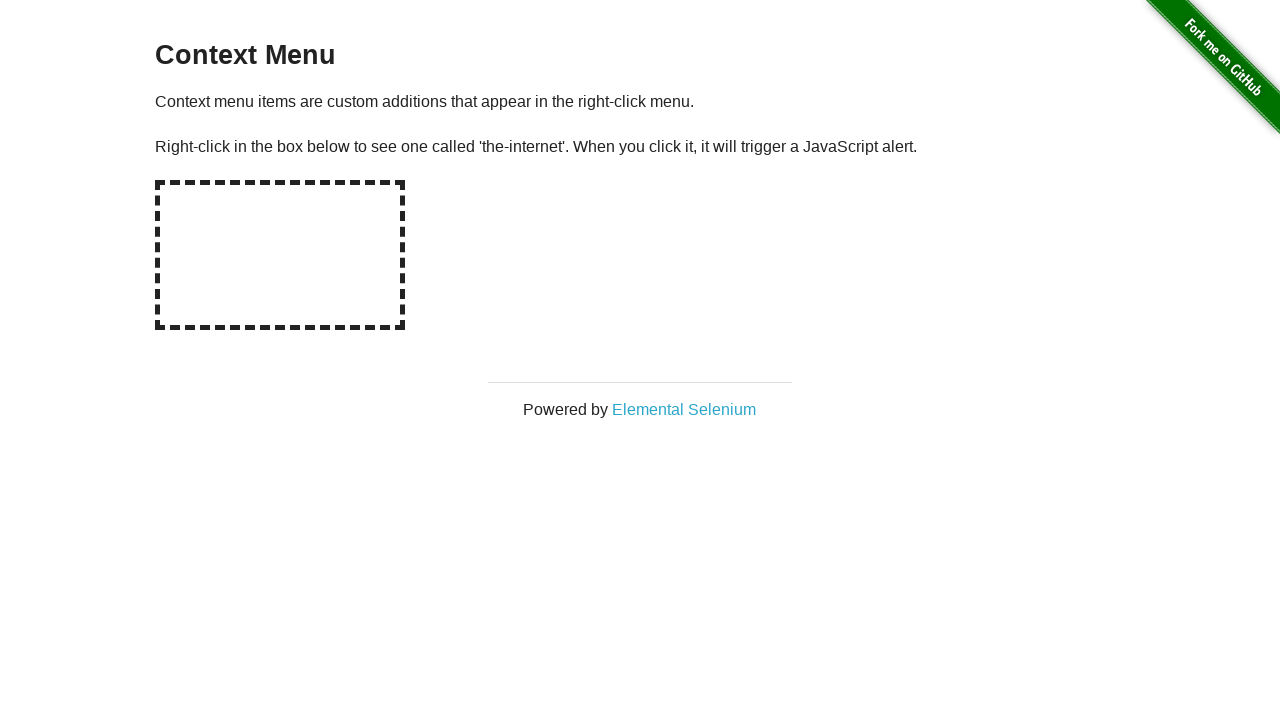